Navigates to OrangeHRM demo site and clicks on the "OrangeHRM, Inc" link (likely a footer link to the company website)

Starting URL: https://opensource-demo.orangehrmlive.com/

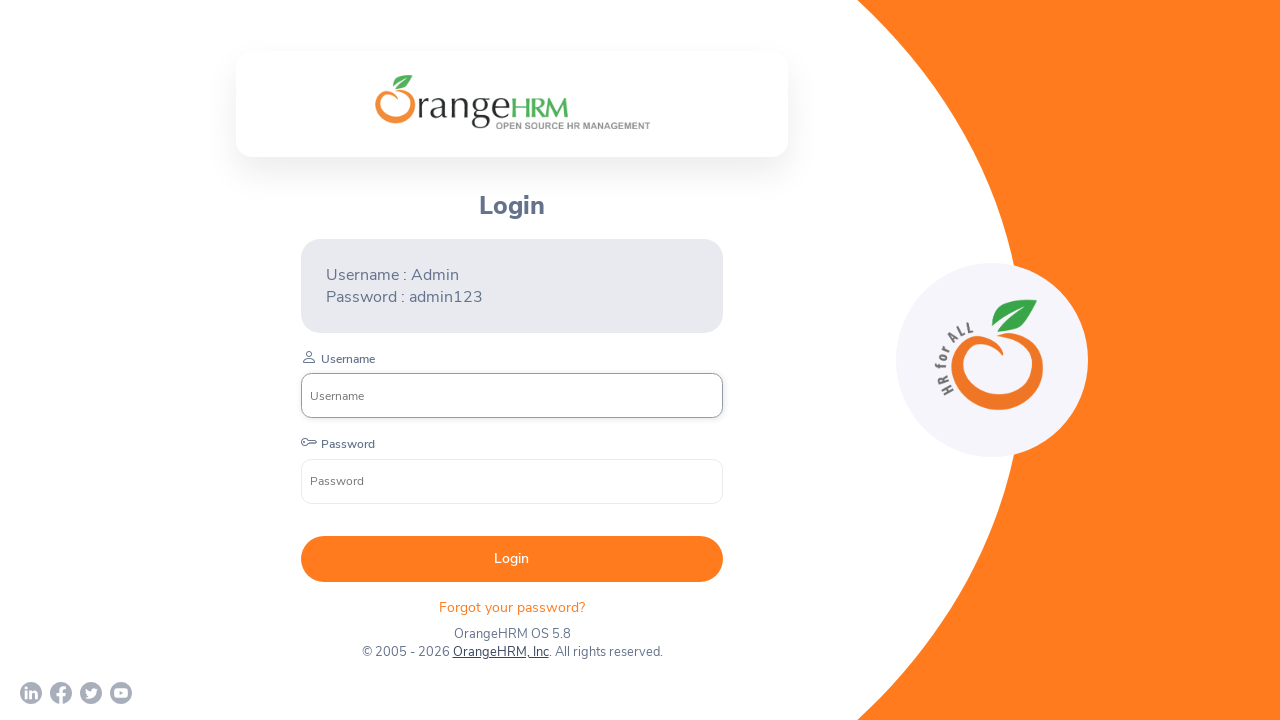

Waited 5 seconds for page to load
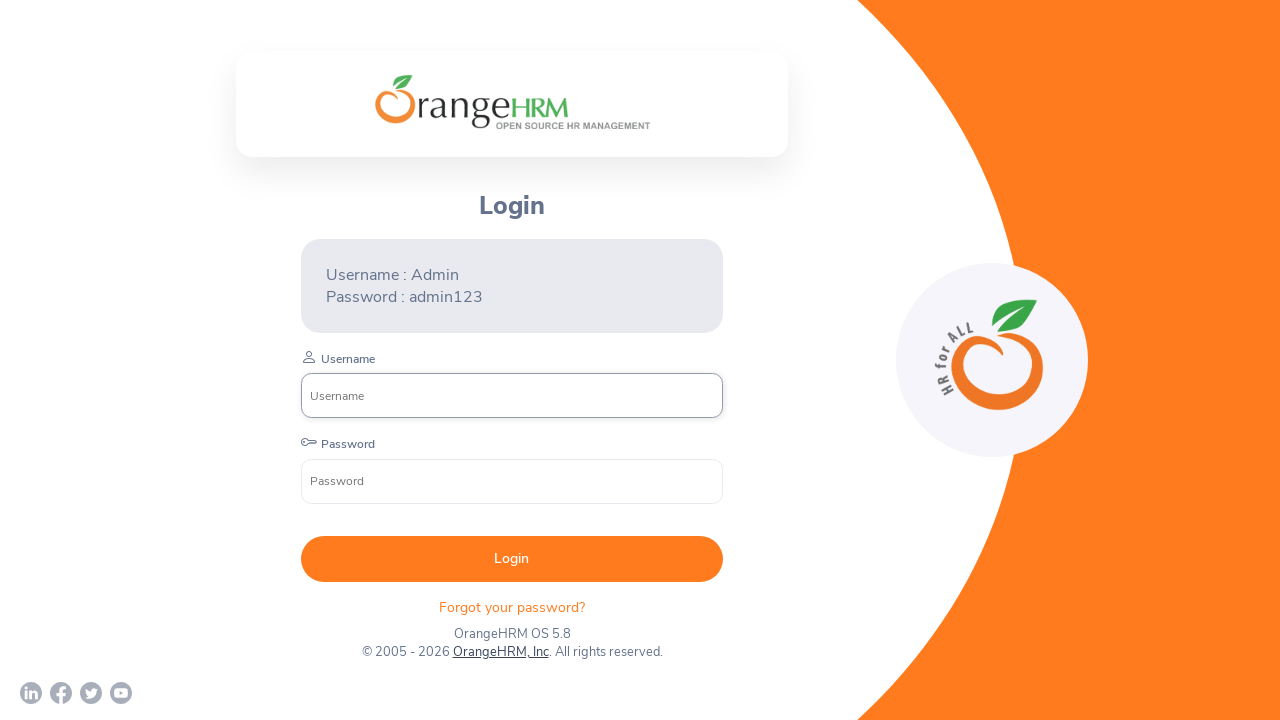

Clicked on the 'OrangeHRM, Inc' link at (500, 652) on text=OrangeHRM, Inc
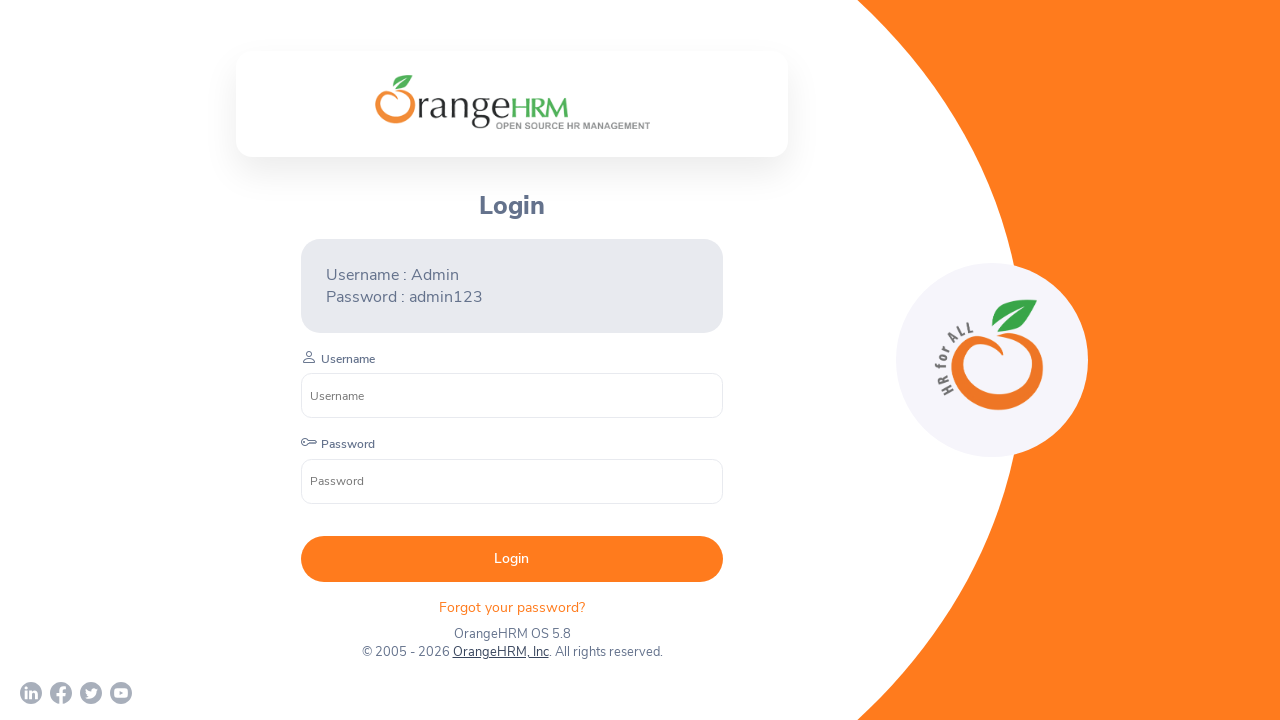

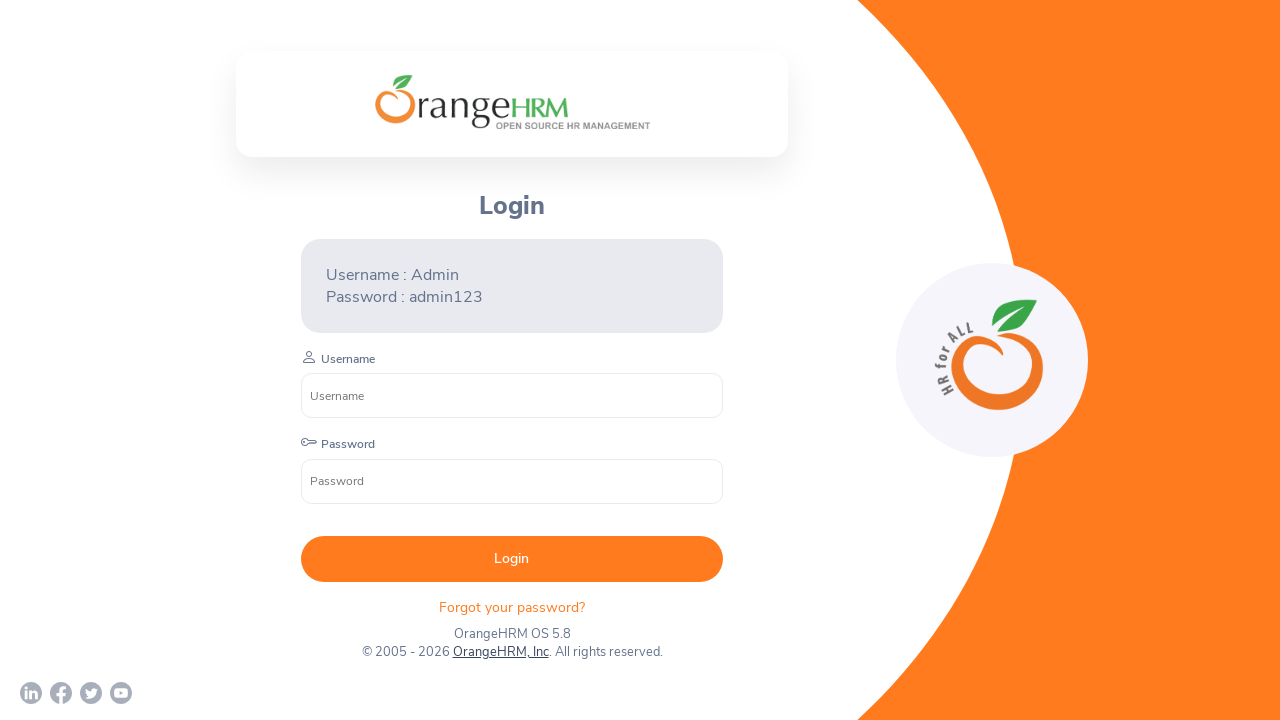